Tests right-click functionality on a button element using context click action

Starting URL: https://demoqa.com/buttons

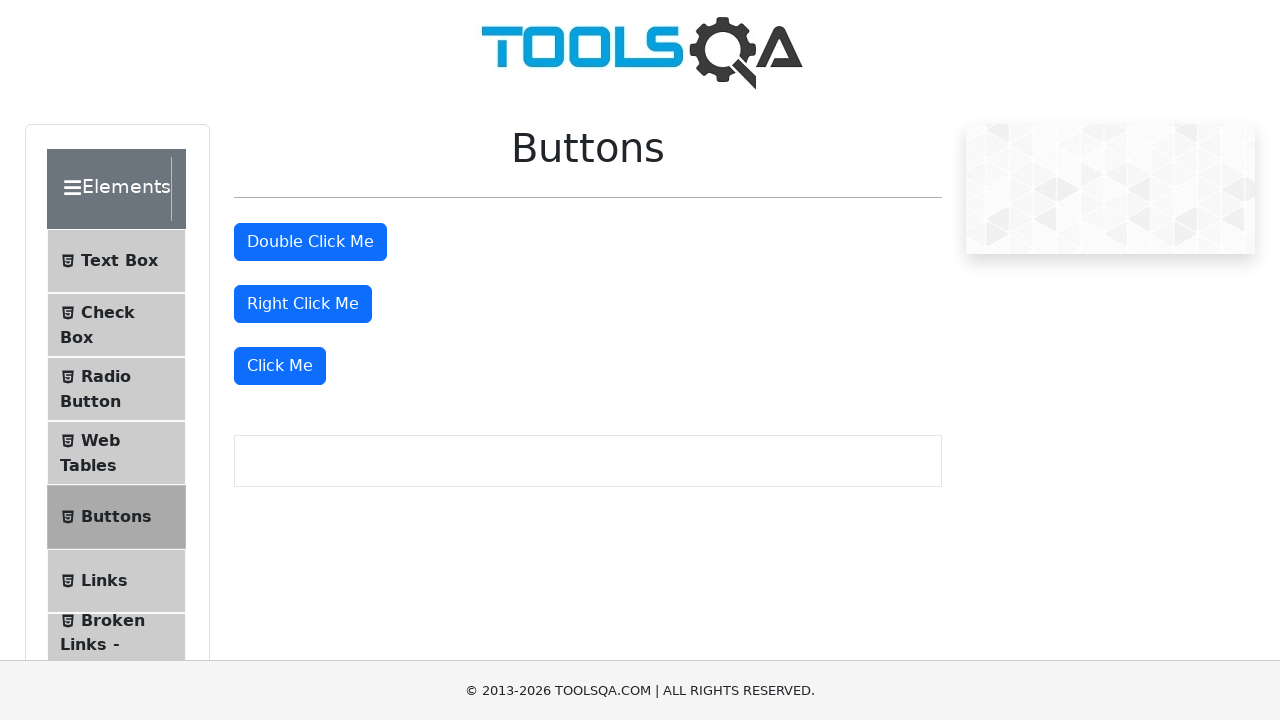

Located right-click button element with ID 'rightClickBtn'
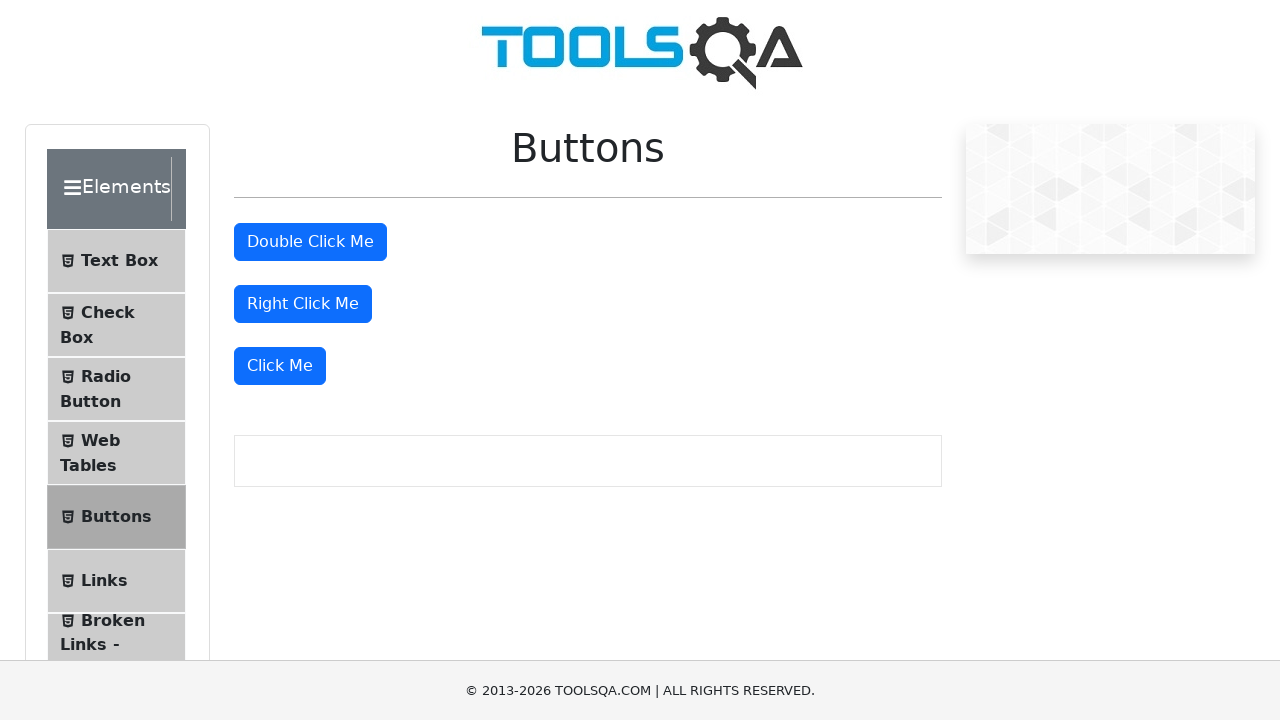

Performed right-click (context click) on the button element at (303, 304) on #rightClickBtn
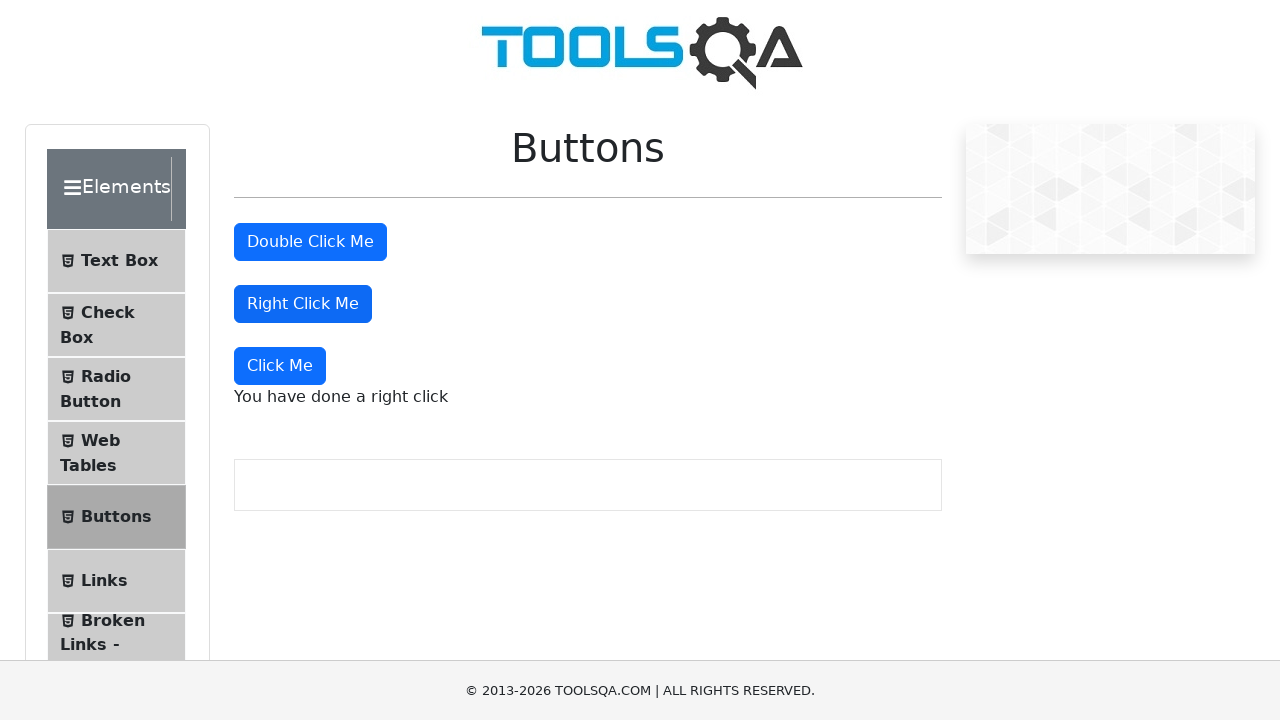

Waited 2000ms for context menu to appear and stabilize
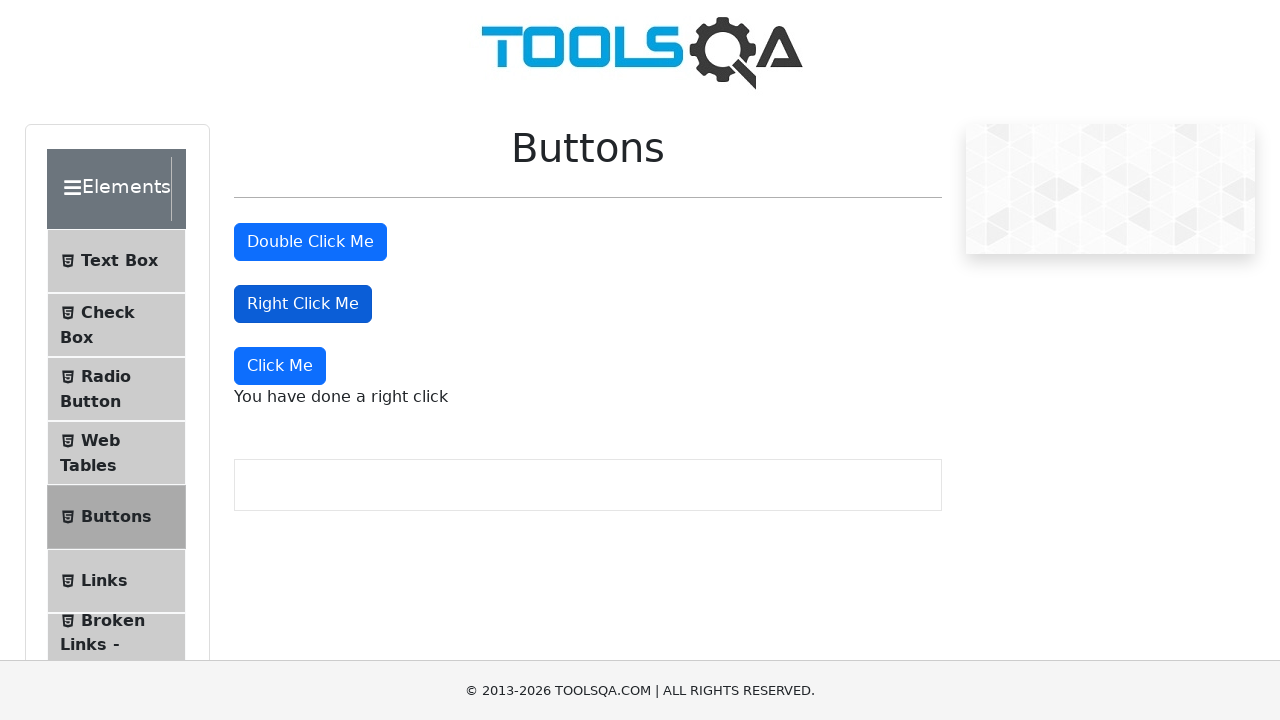

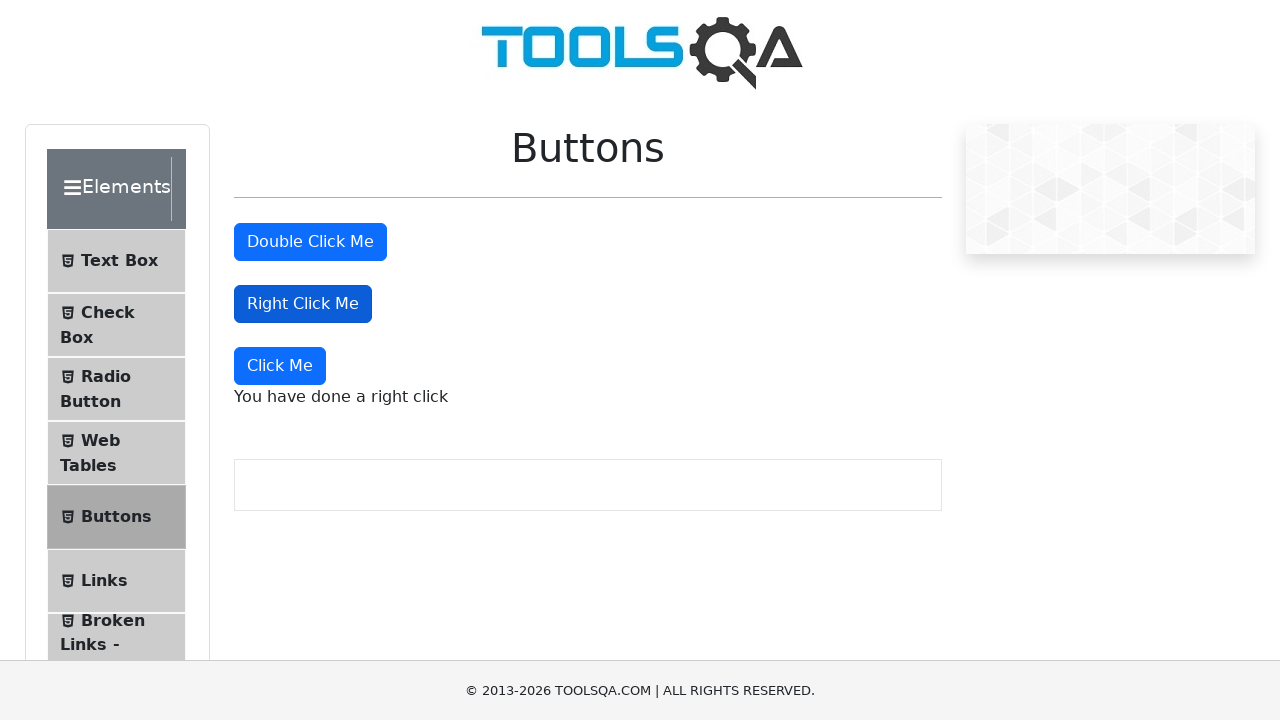